Tests a React select menu component by scrolling to it, clicking to open the dropdown, and selecting the "Mr." option from the list.

Starting URL: https://demoqa.com/select-menu

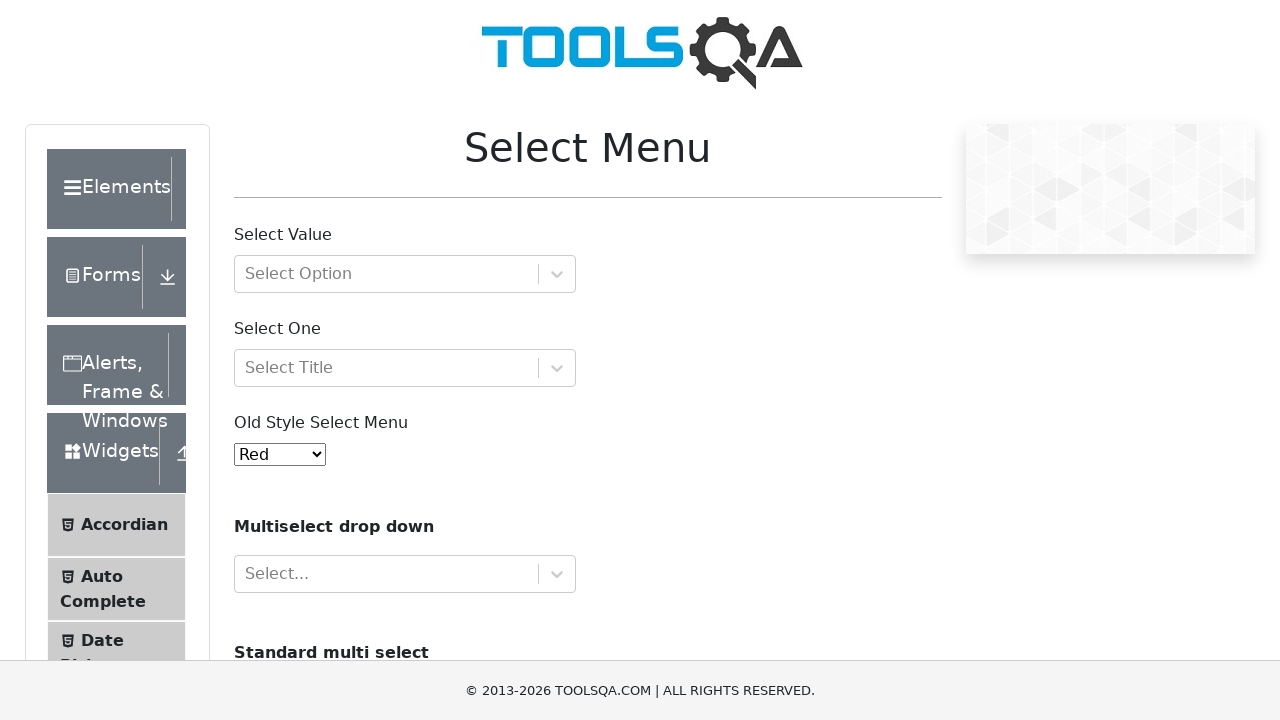

Scrolled down 600px to make the select menu visible
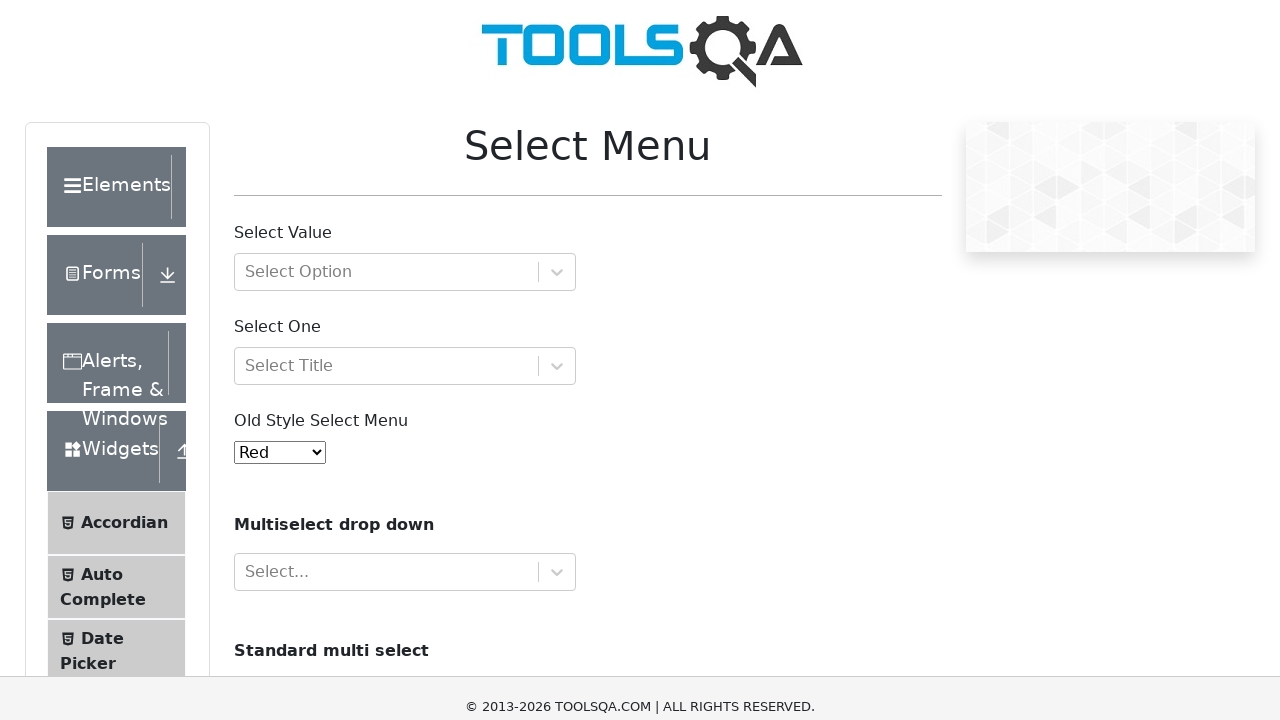

Clicked on the select dropdown to open it at (405, 19) on #selectOne
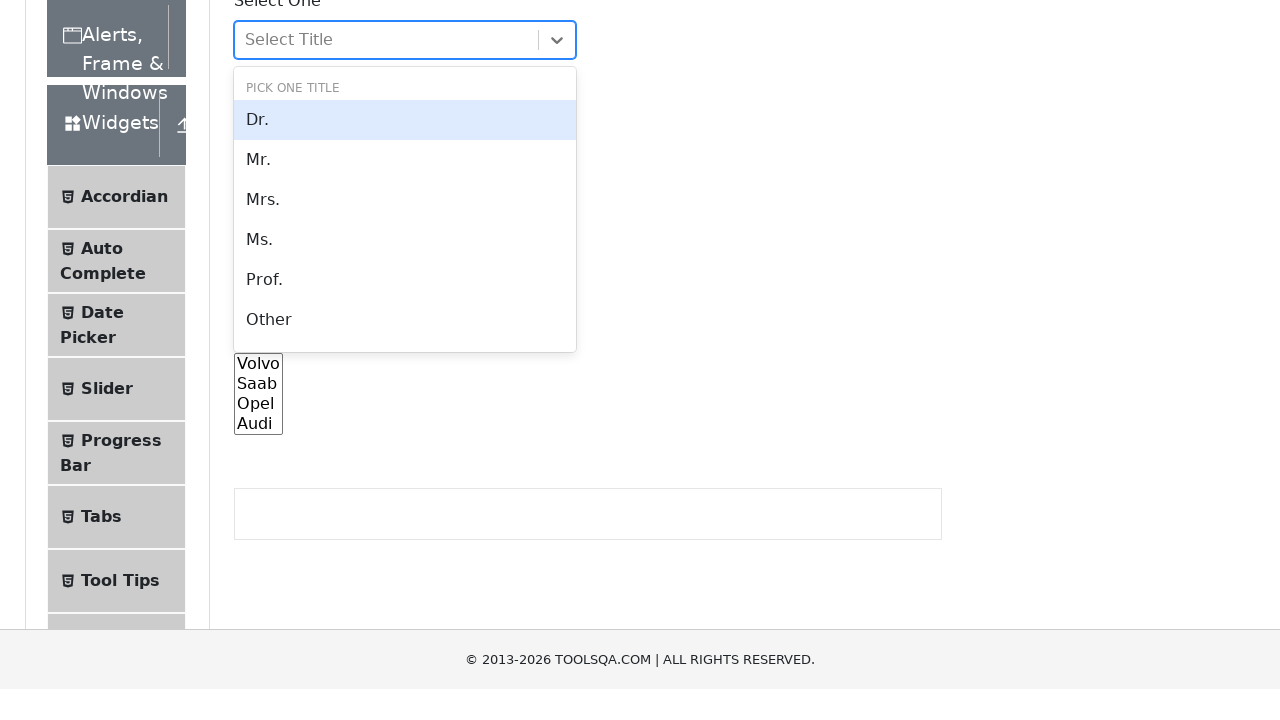

Dropdown options appeared and loaded
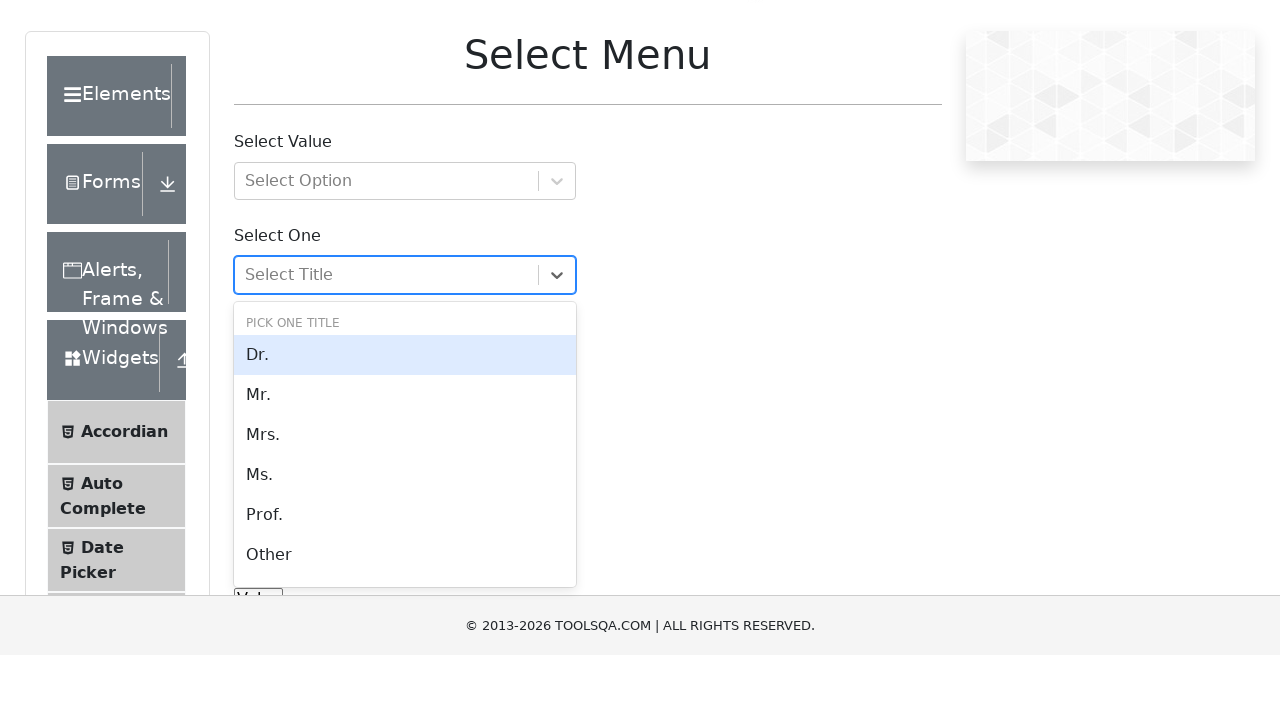

Clicked on the 'Mr.' option from the dropdown list at (405, 488) on div[id^='react-select-3-option']:has-text('Mr.')
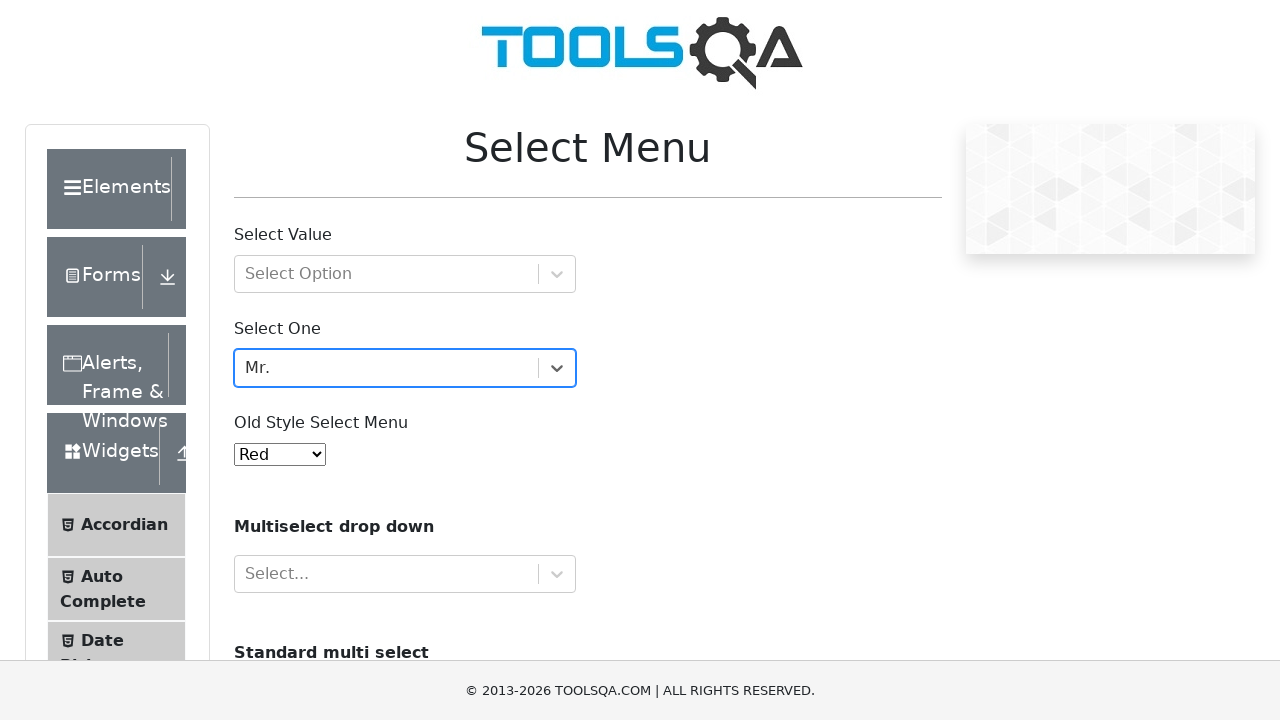

Waited for dropdown to close and selection to be confirmed
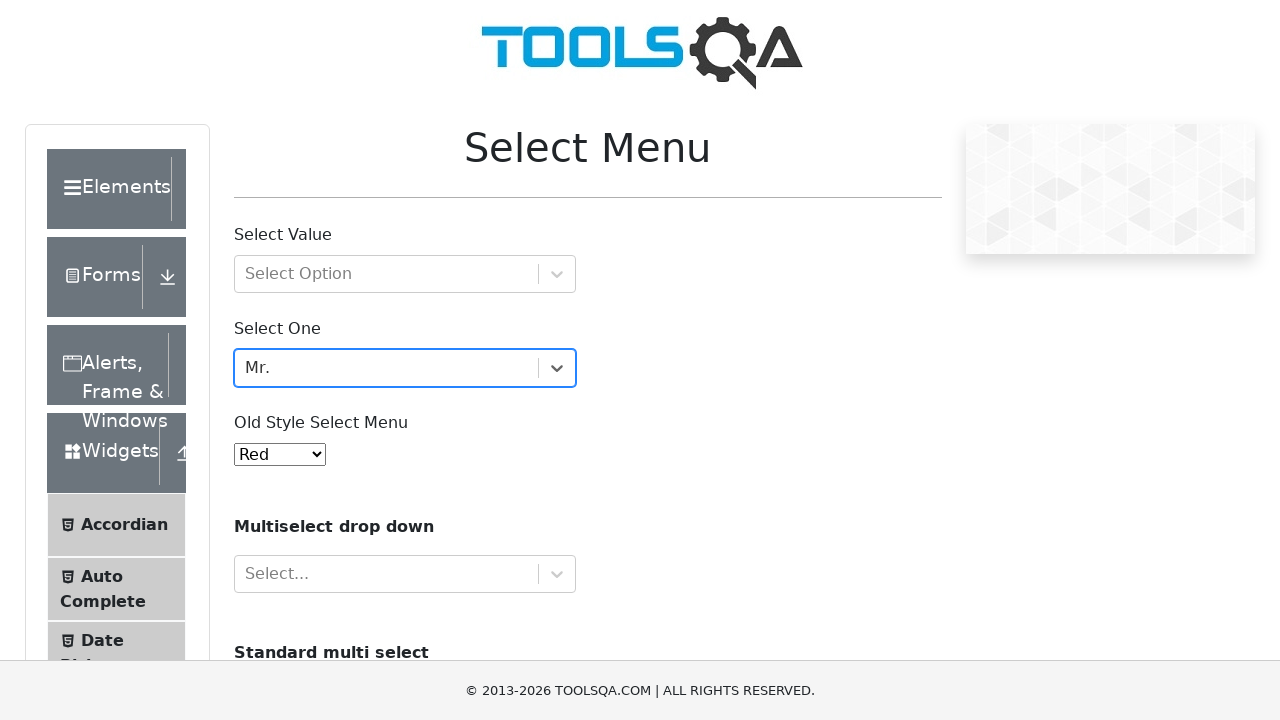

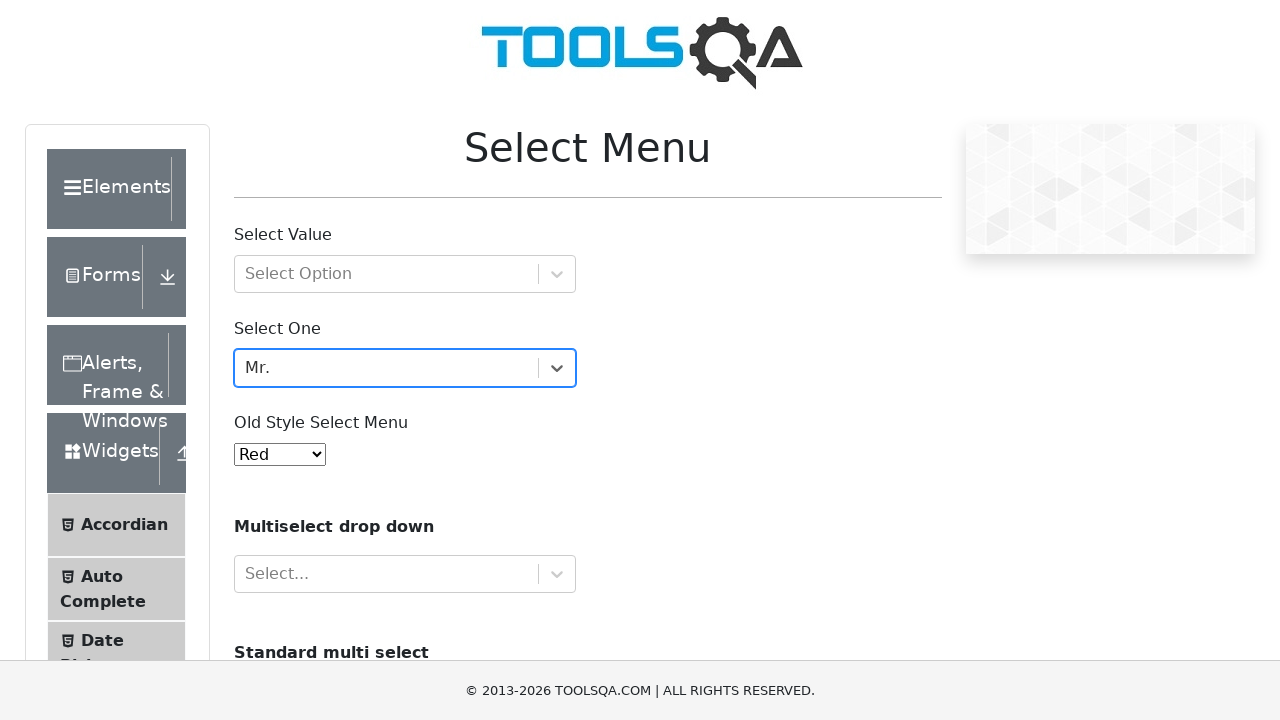